Clicks on the second FAQ accordion item and verifies the answer about multiple scooters is displayed

Starting URL: https://qa-scooter.praktikum-services.ru/

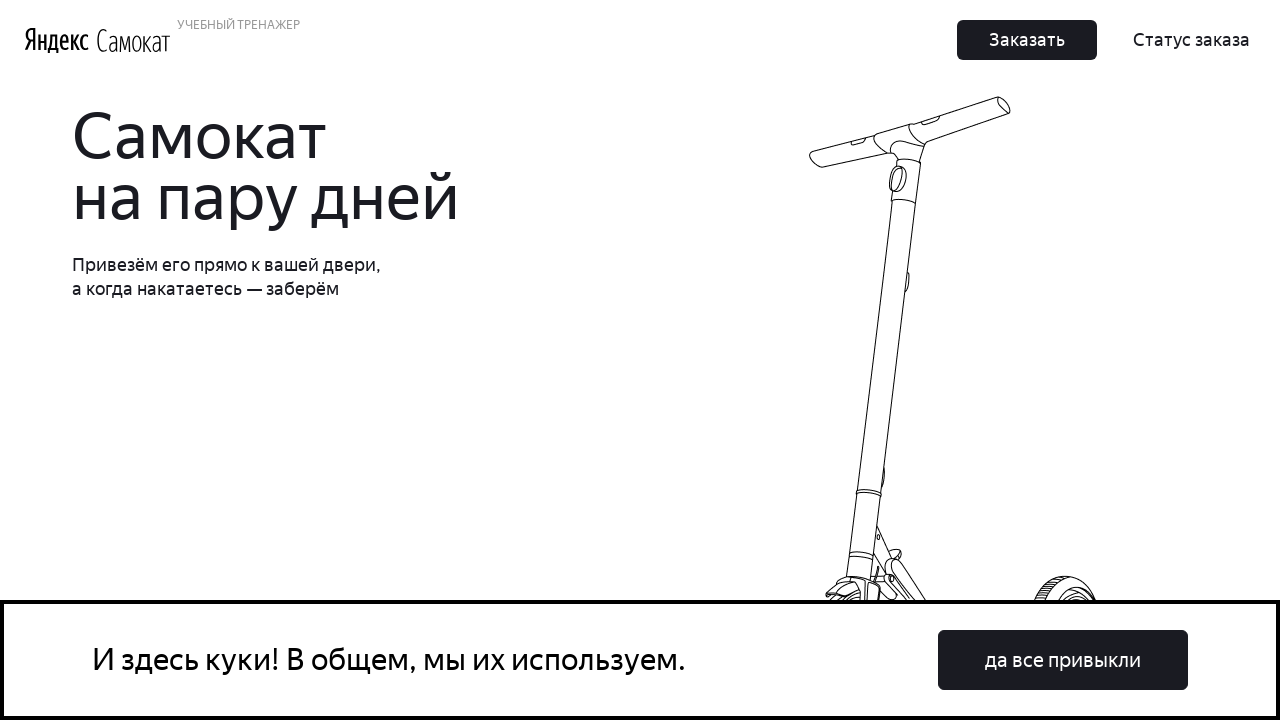

Clicked on the second FAQ accordion item (heading-1) at (967, 360) on #accordion__heading-1
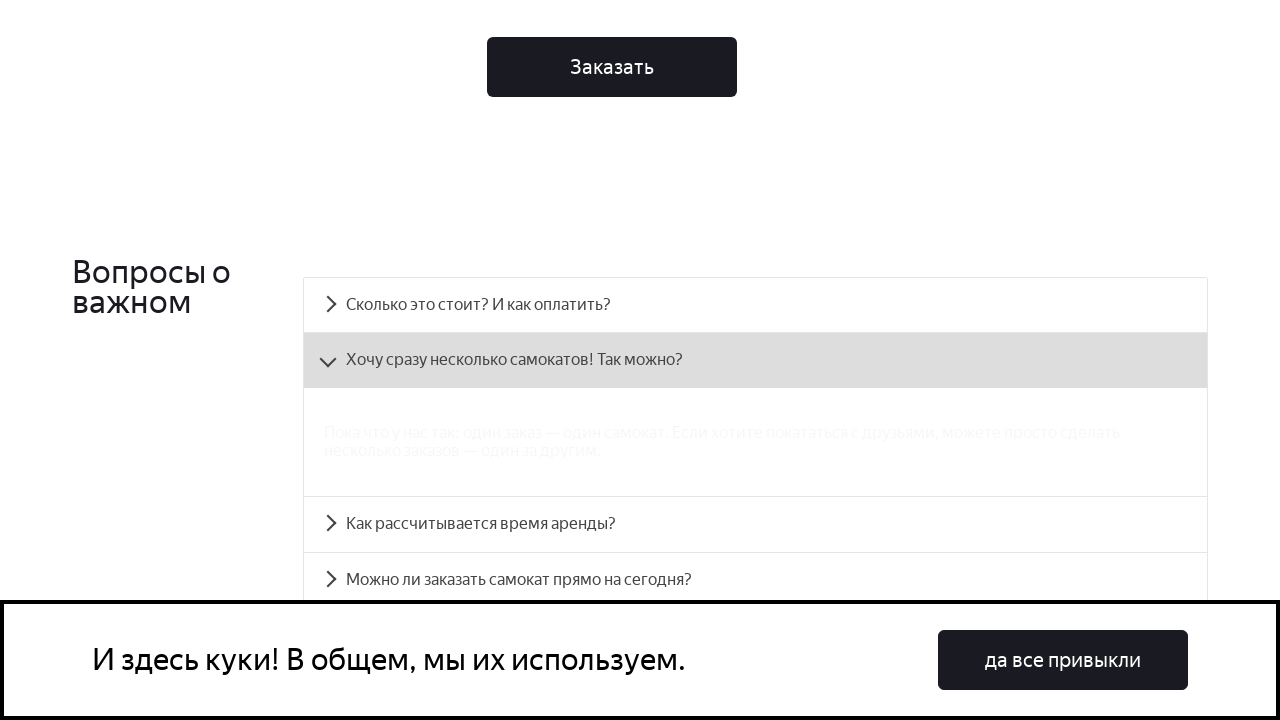

Answer panel about multiple scooters is now visible
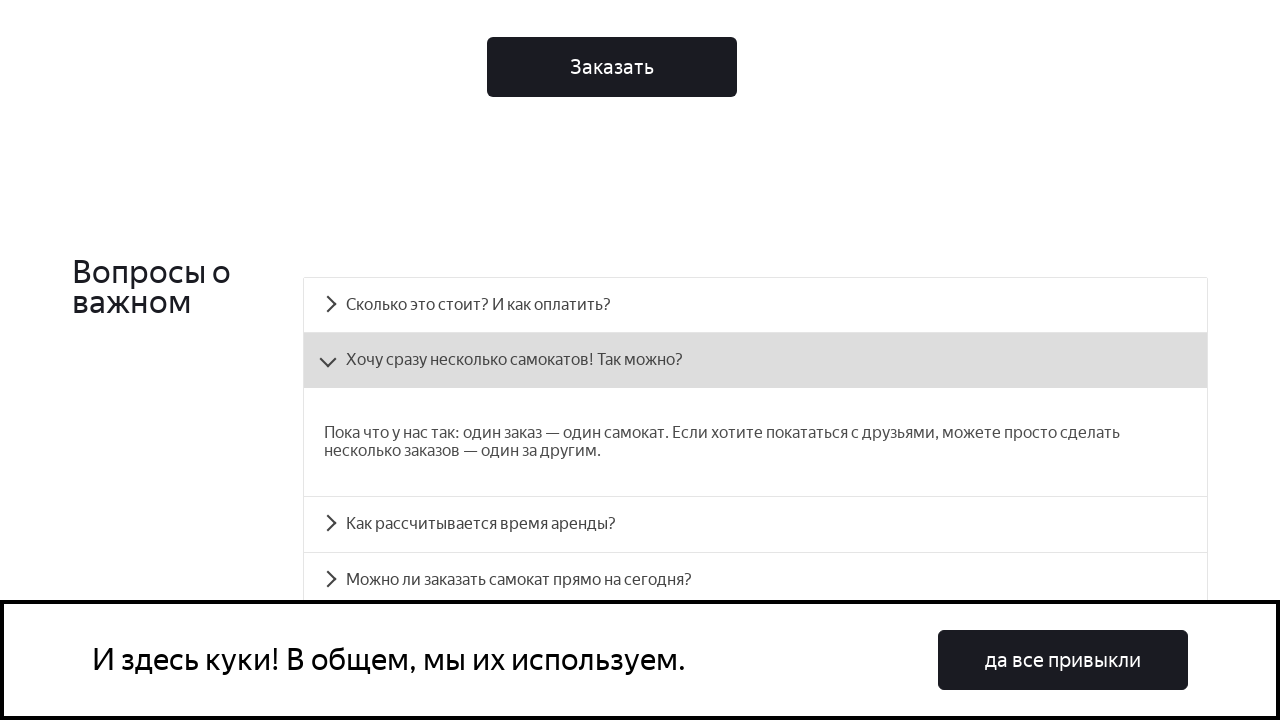

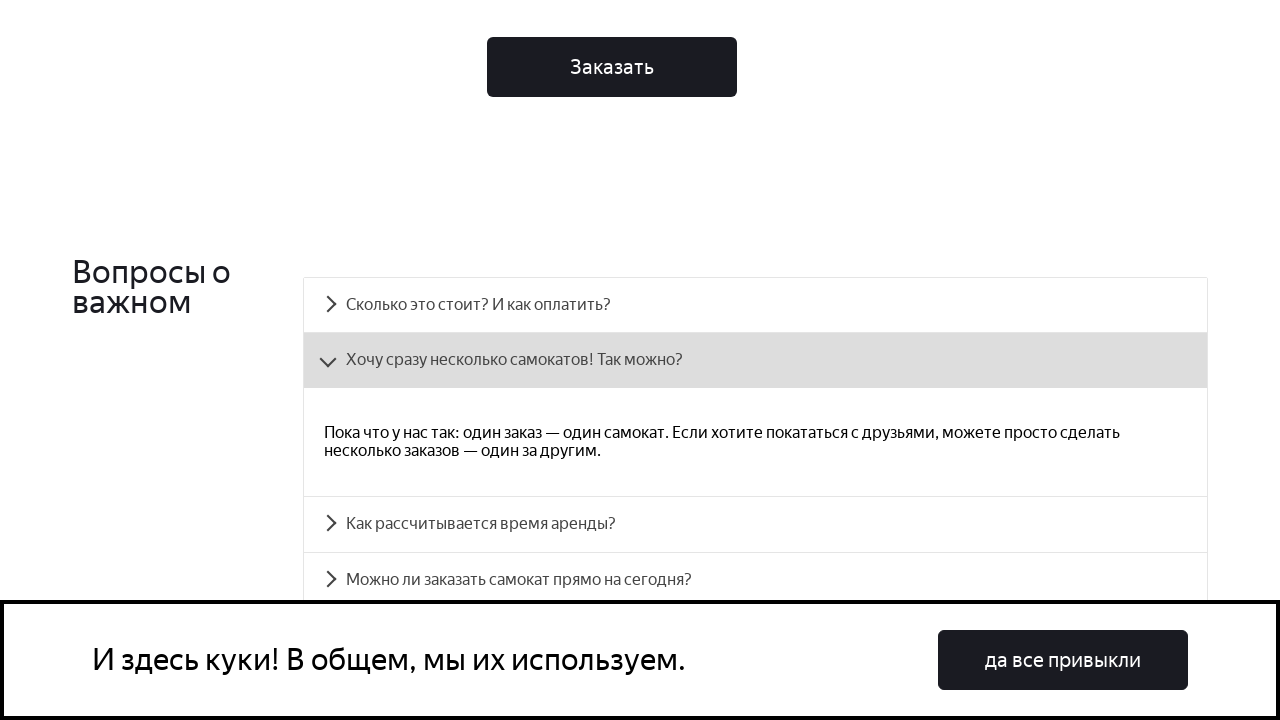